Tests accessing the promotions page by clicking the promotions link and scrolling through the page content.

Starting URL: https://smartbuy-me.com/

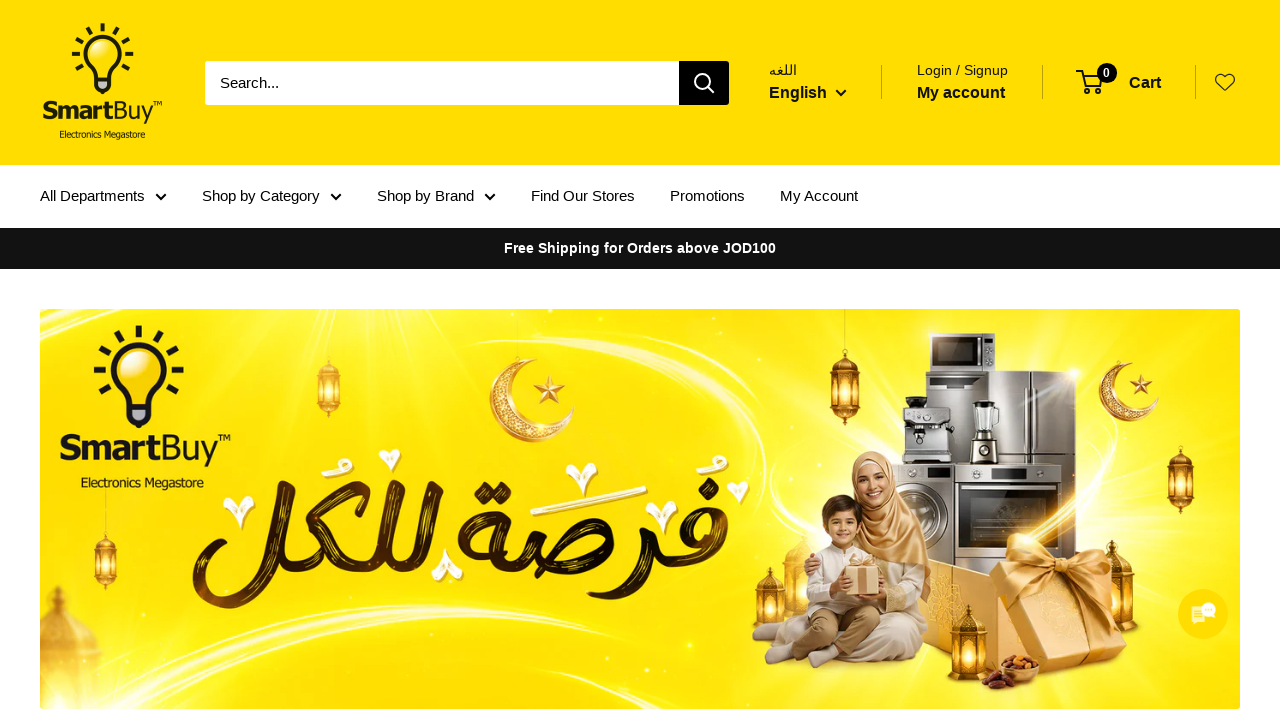

Clicked on promotions link in navigation bar at (708, 196) on a.nav-bar__link.link[href='/collections/promotions']
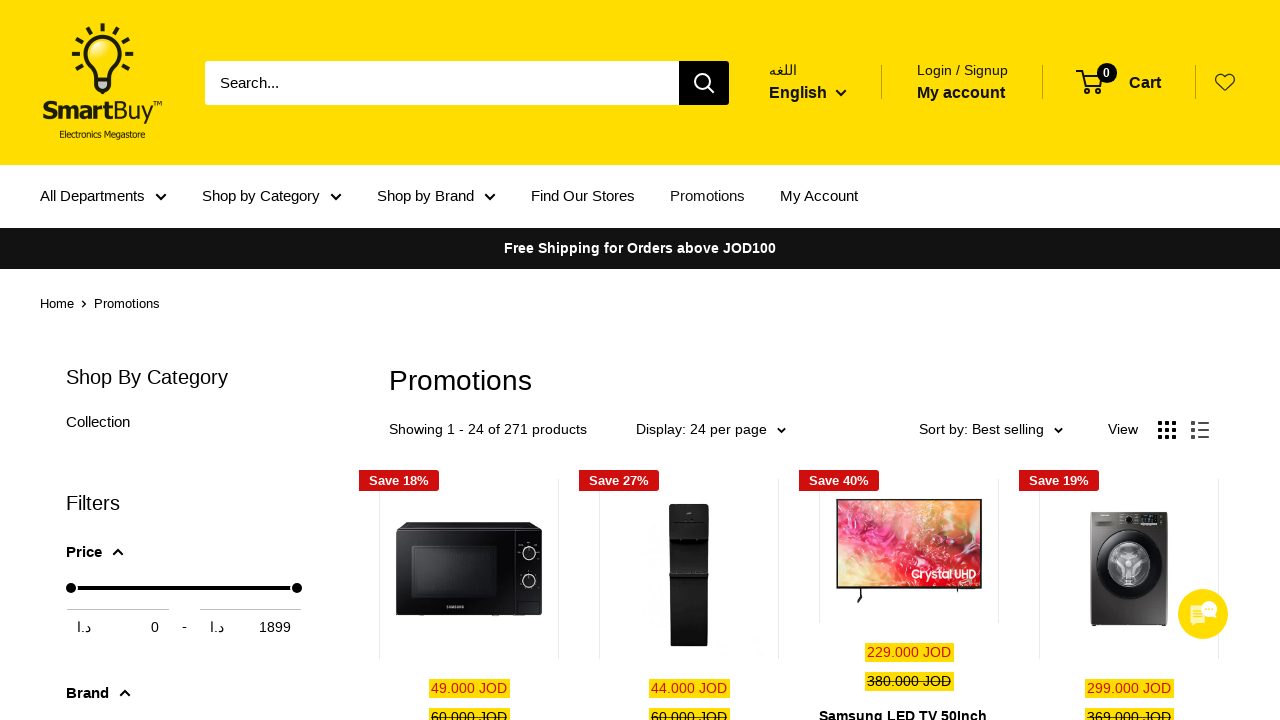

Waited for page to load (networkidle)
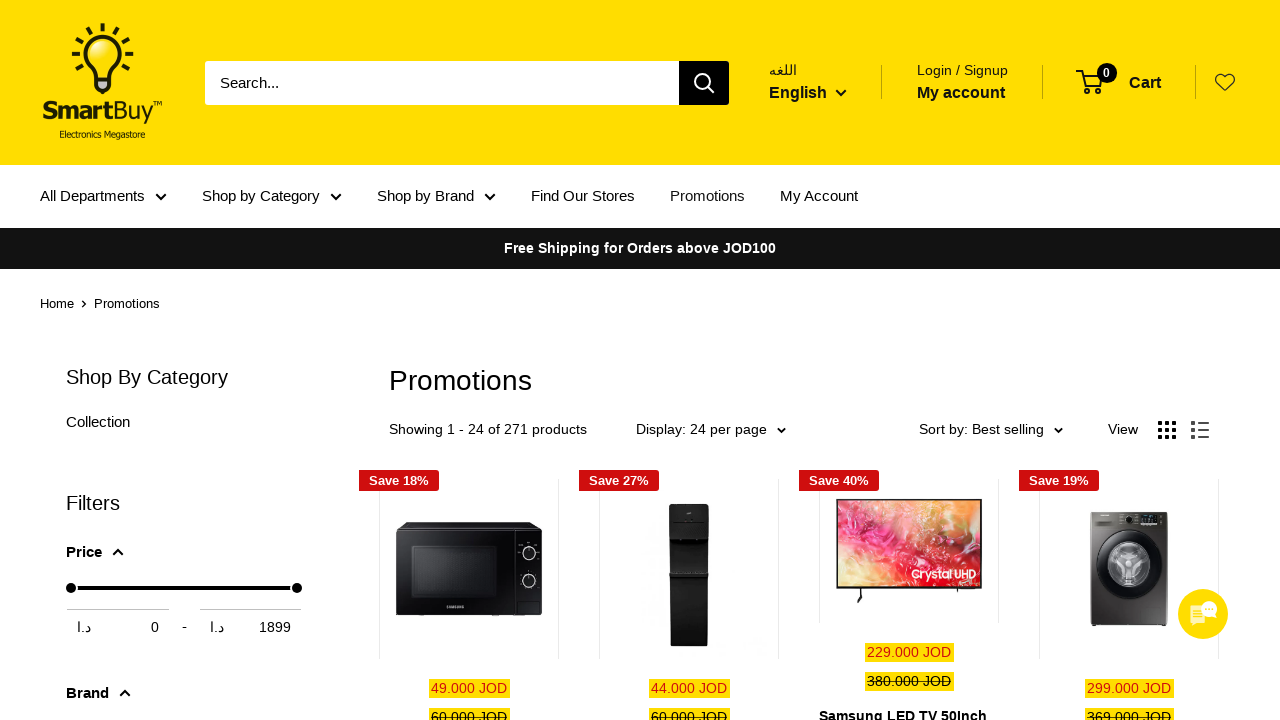

Scrolled down to bottom of promotions page
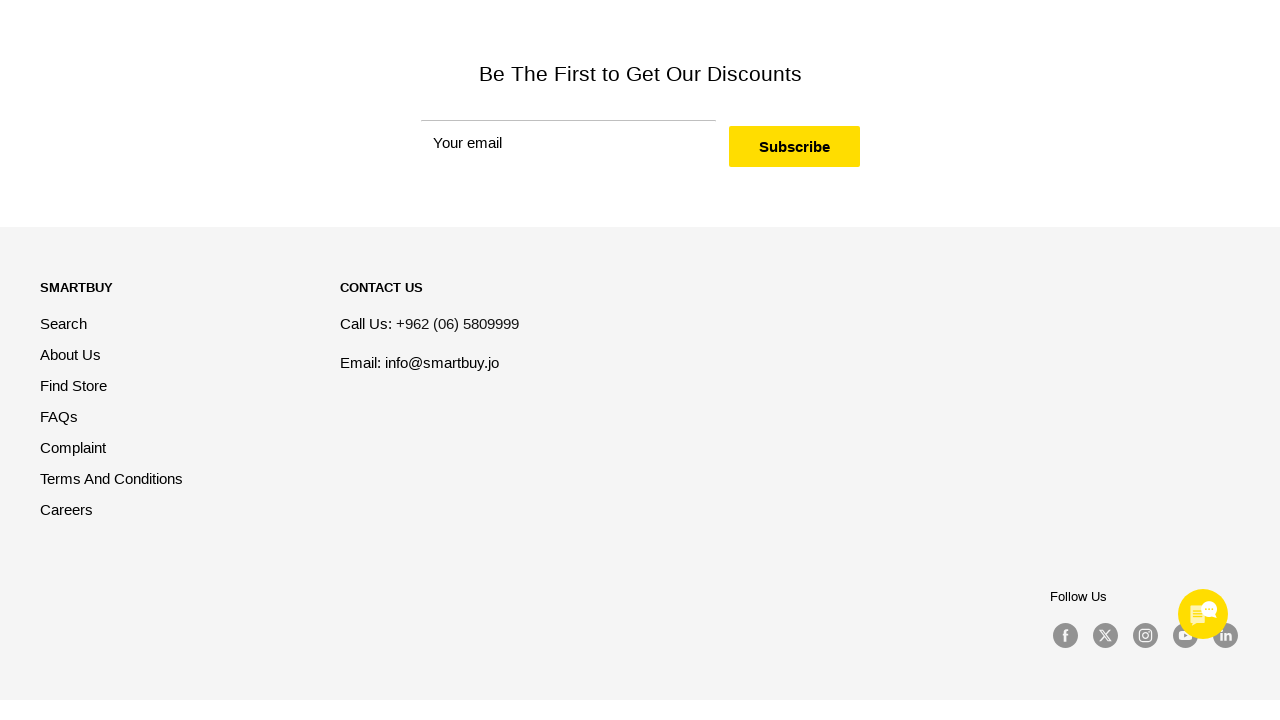

Waited 1 second for page content to settle
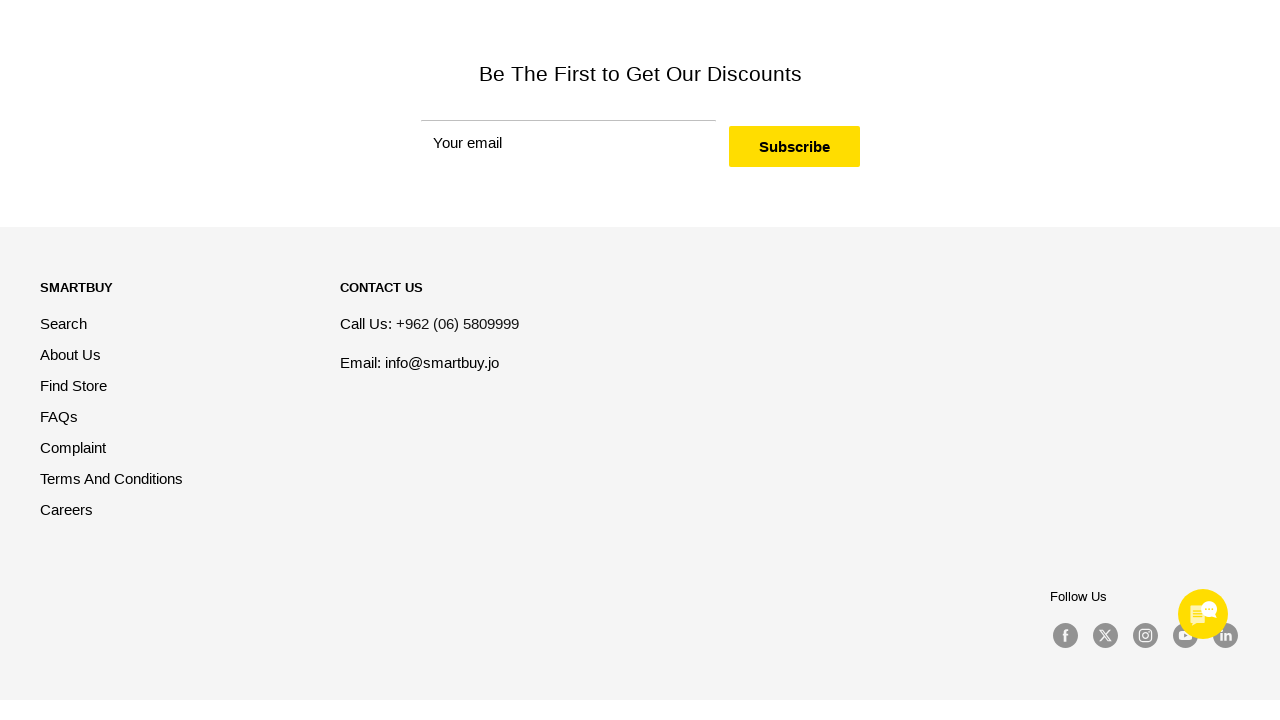

Scrolled back to top of promotions page
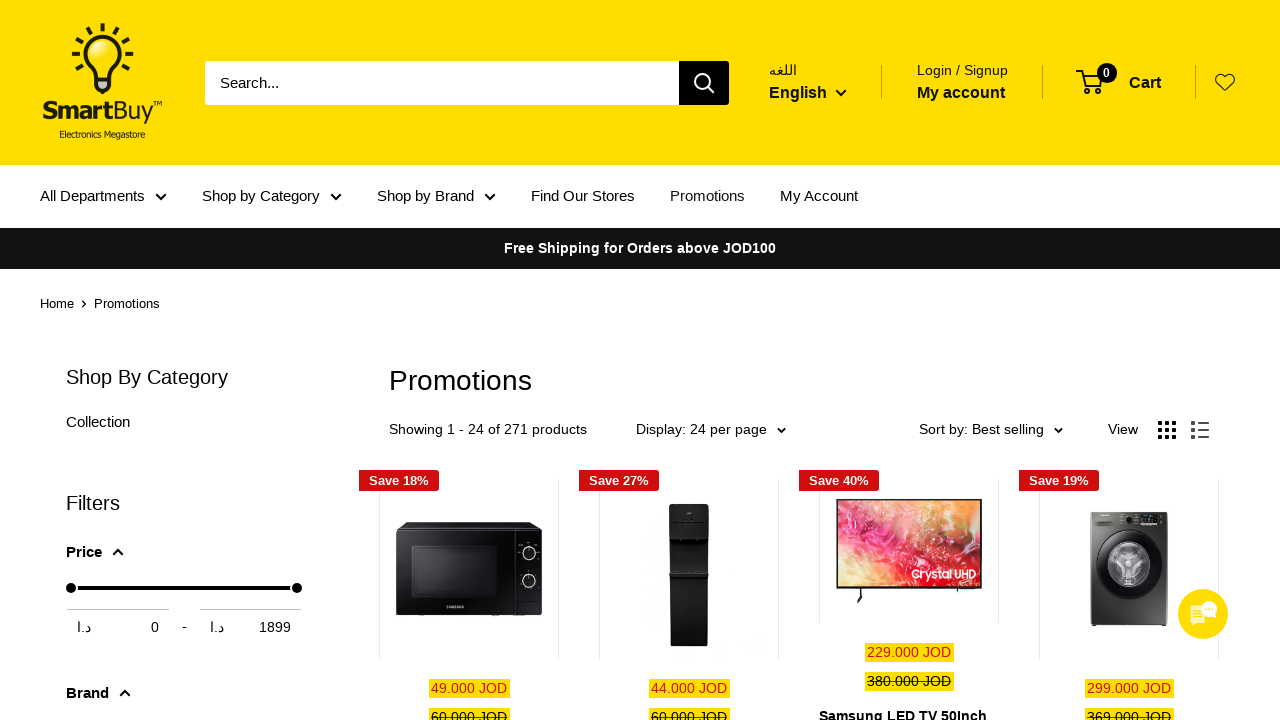

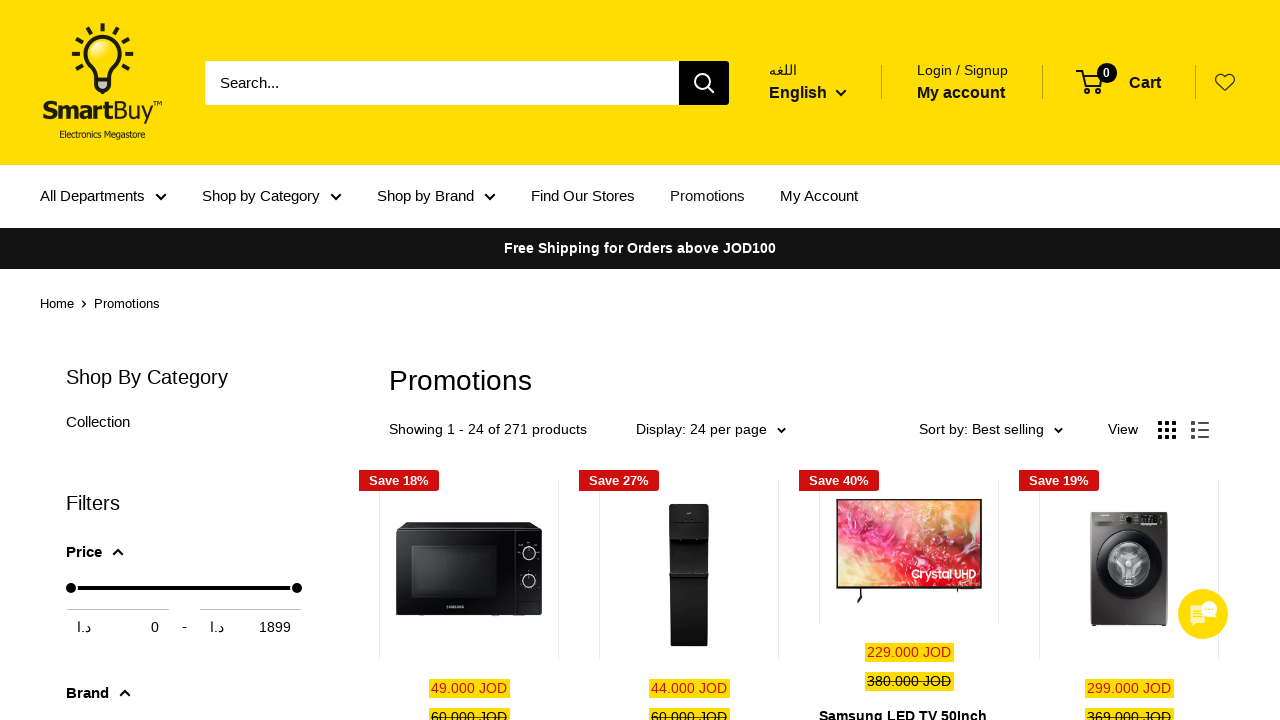